Tests alert handling by clicking a button to trigger an alert, accepting it, then calculating a value based on page content, filling a form, and handling the result alert

Starting URL: http://suninjuly.github.io/alert_accept.html

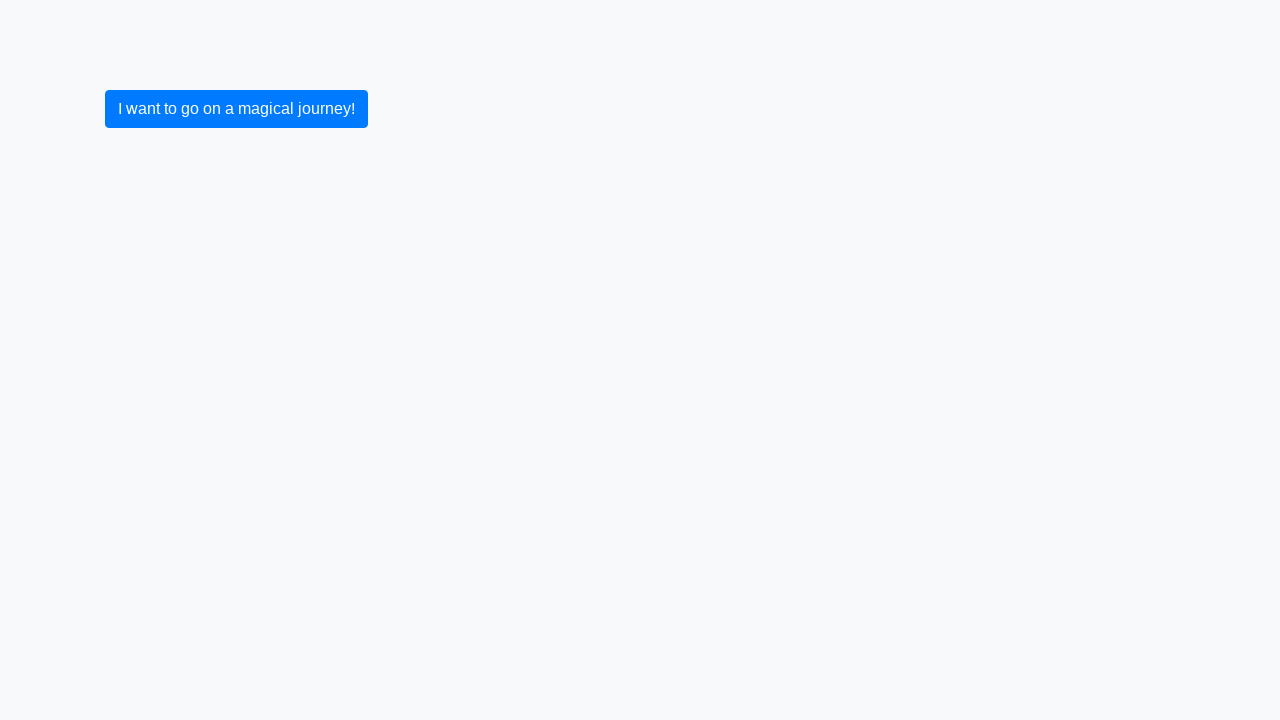

Clicked primary button to trigger alert at (236, 109) on .btn-primary
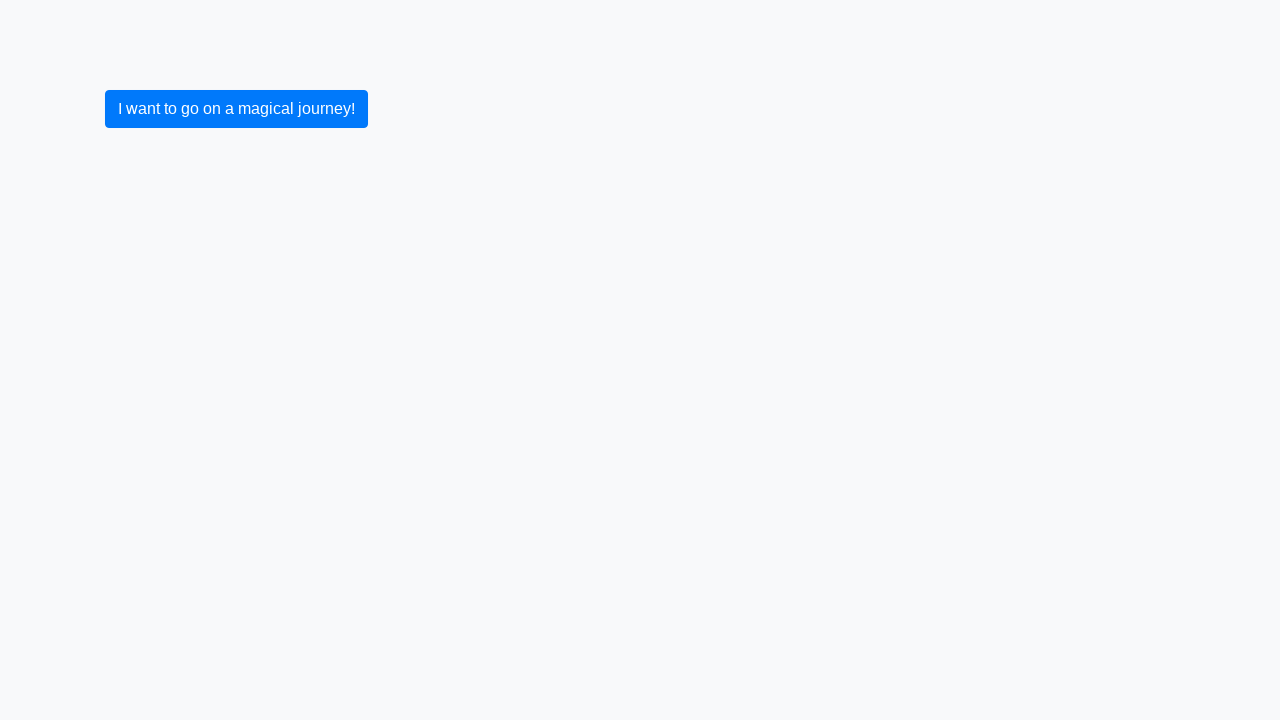

Set up dialog handler to accept dialogs
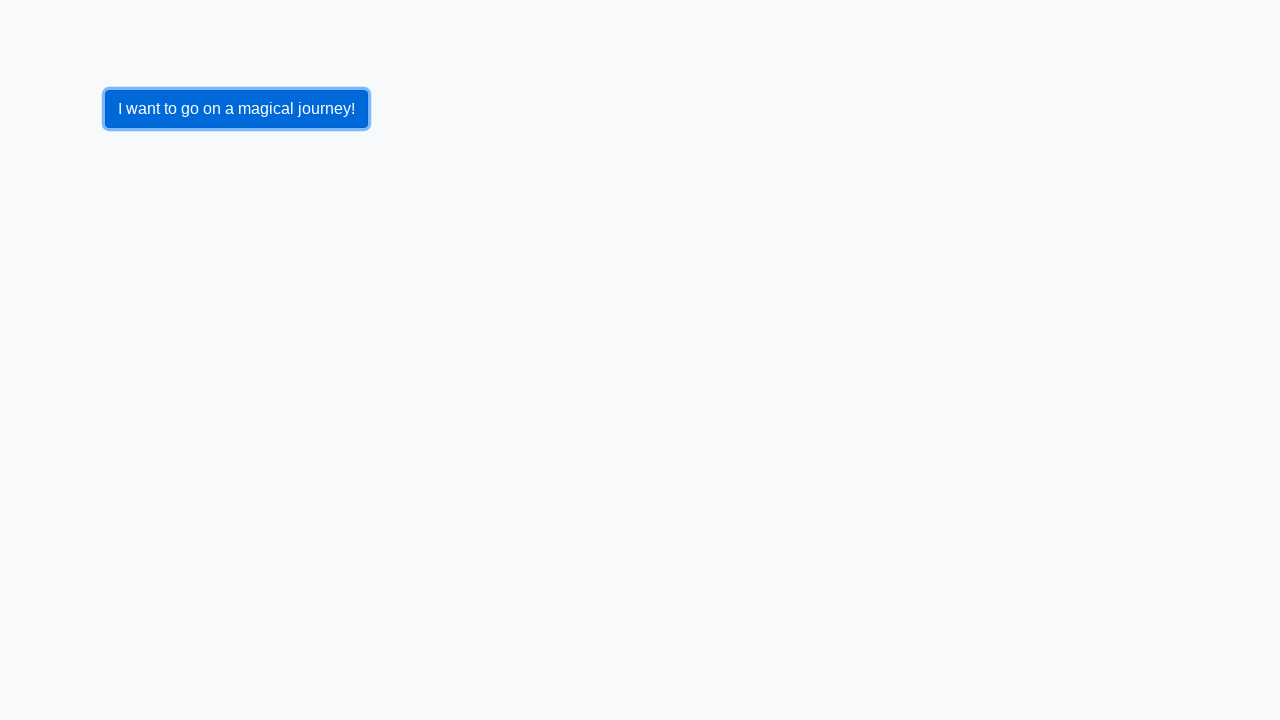

Clicked primary button again to trigger and accept alert dialog at (236, 109) on .btn-primary
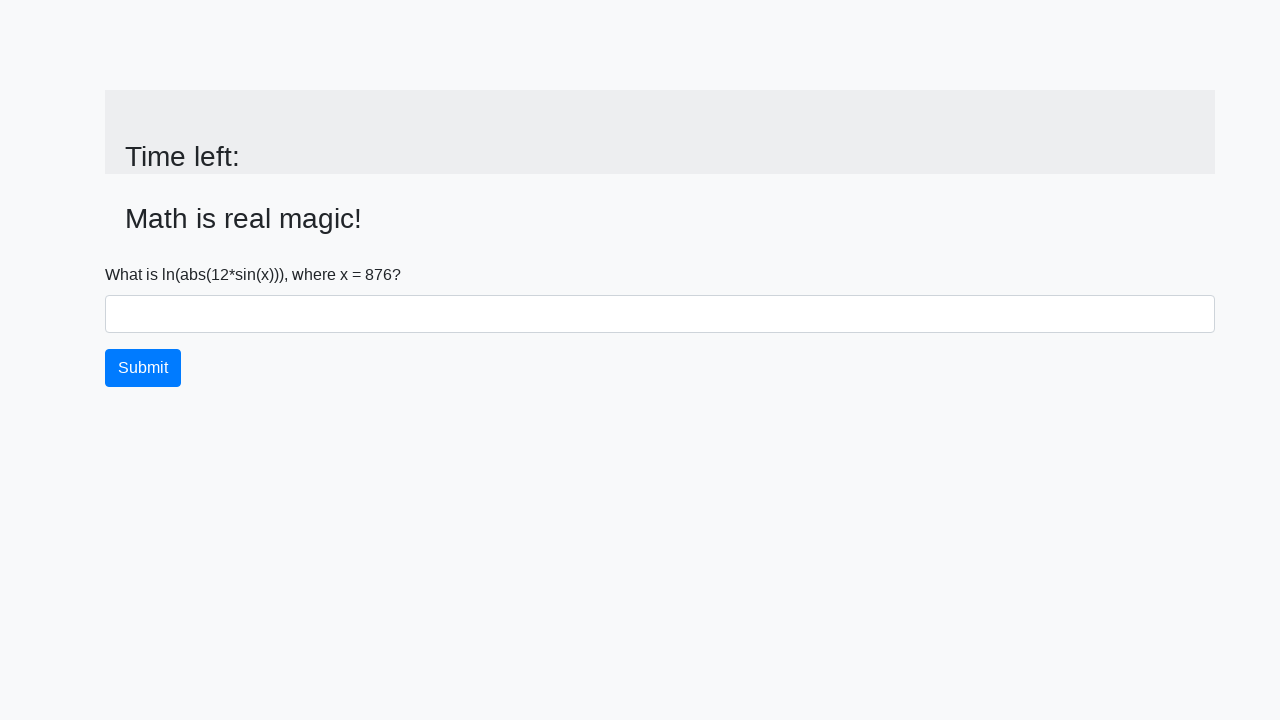

Retrieved input value from page: 876
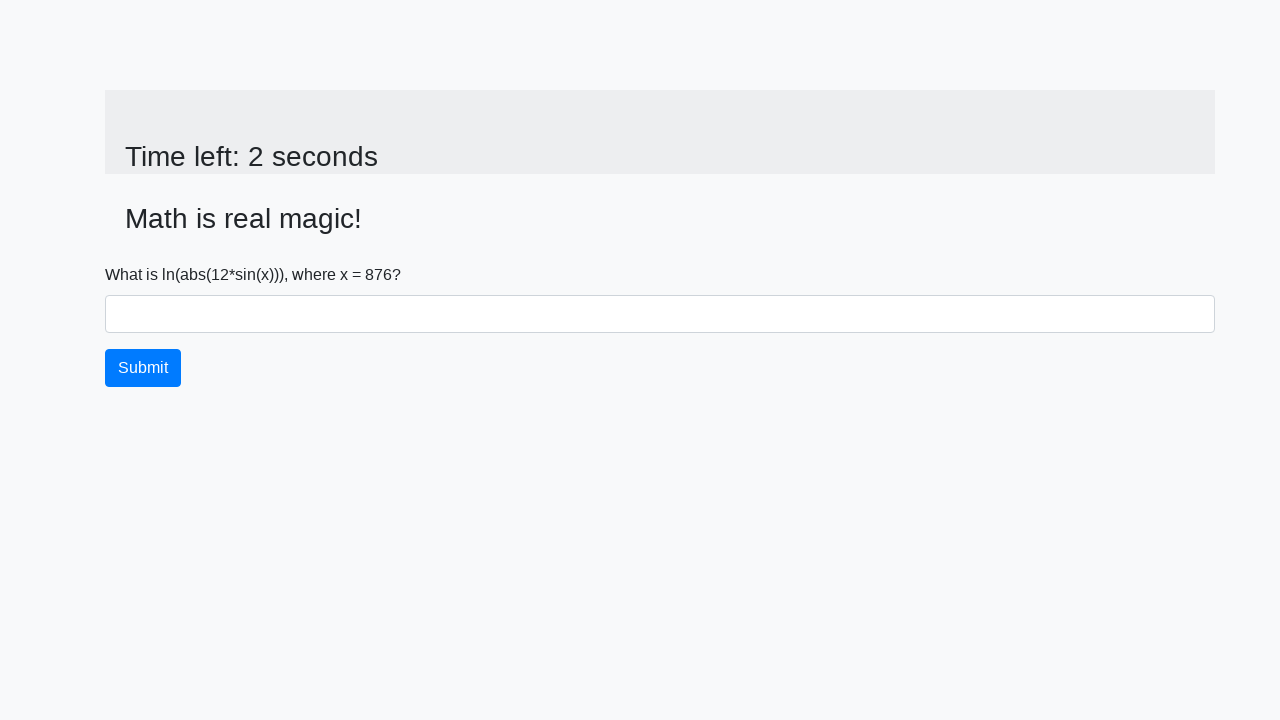

Calculated answer using formula: 1.7576622760669844
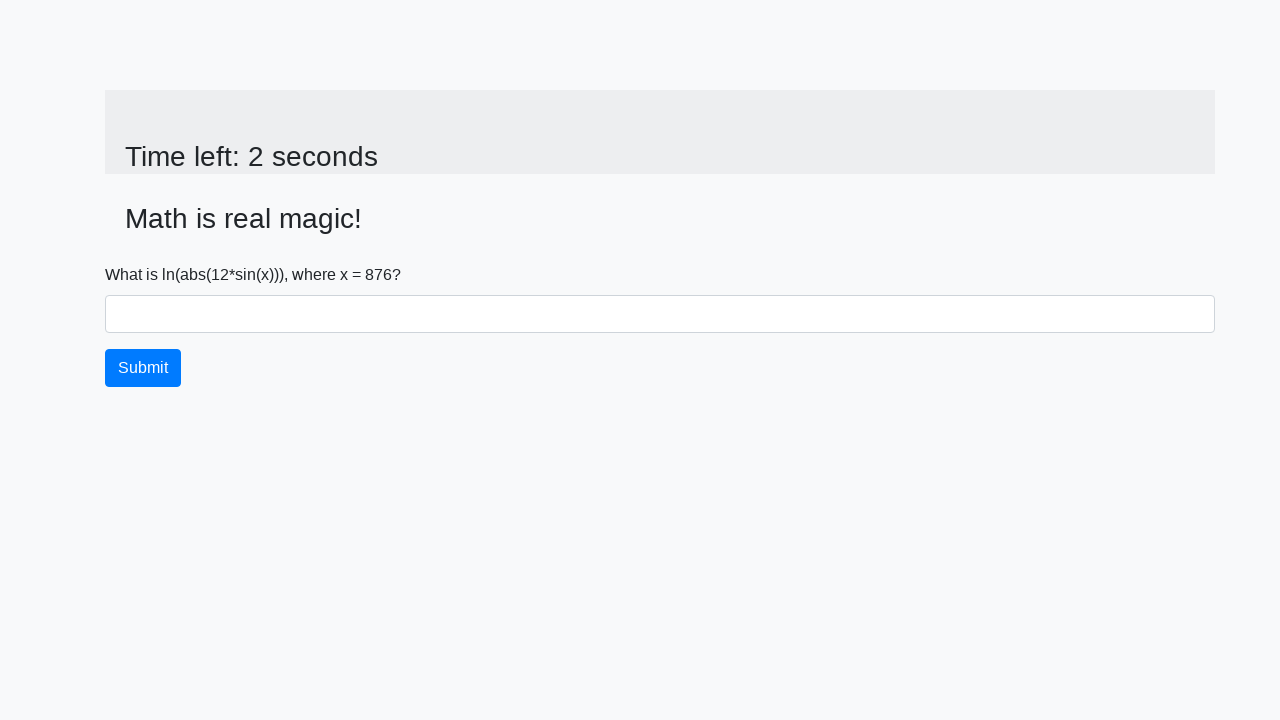

Filled answer field with calculated value: 1.7576622760669844 on #answer
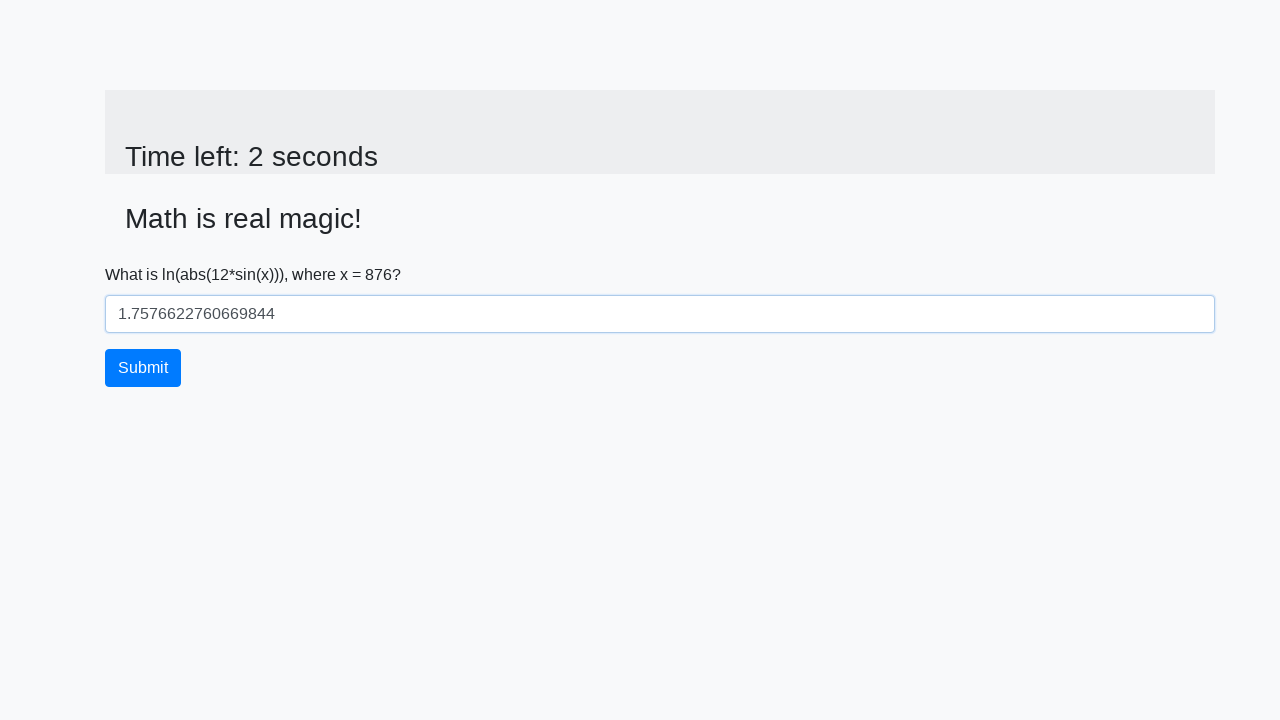

Clicked primary button to submit answer at (143, 368) on .btn-primary
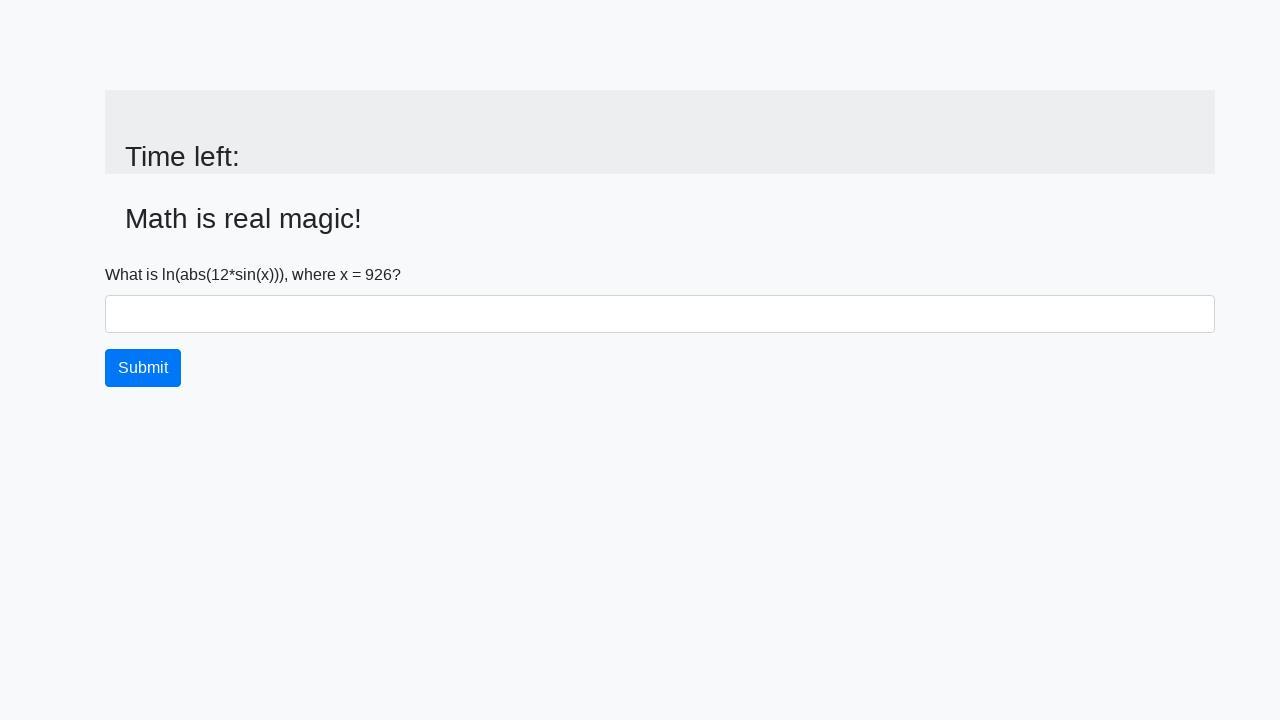

Waited for result alert to be handled
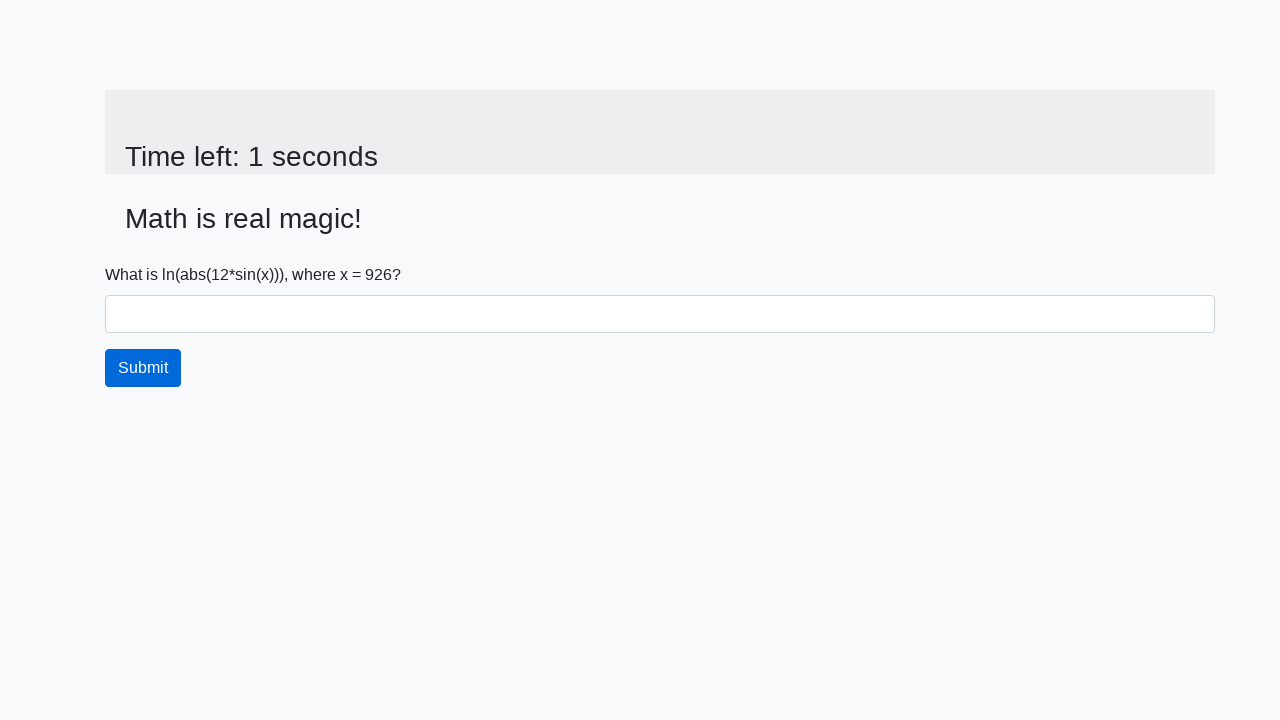

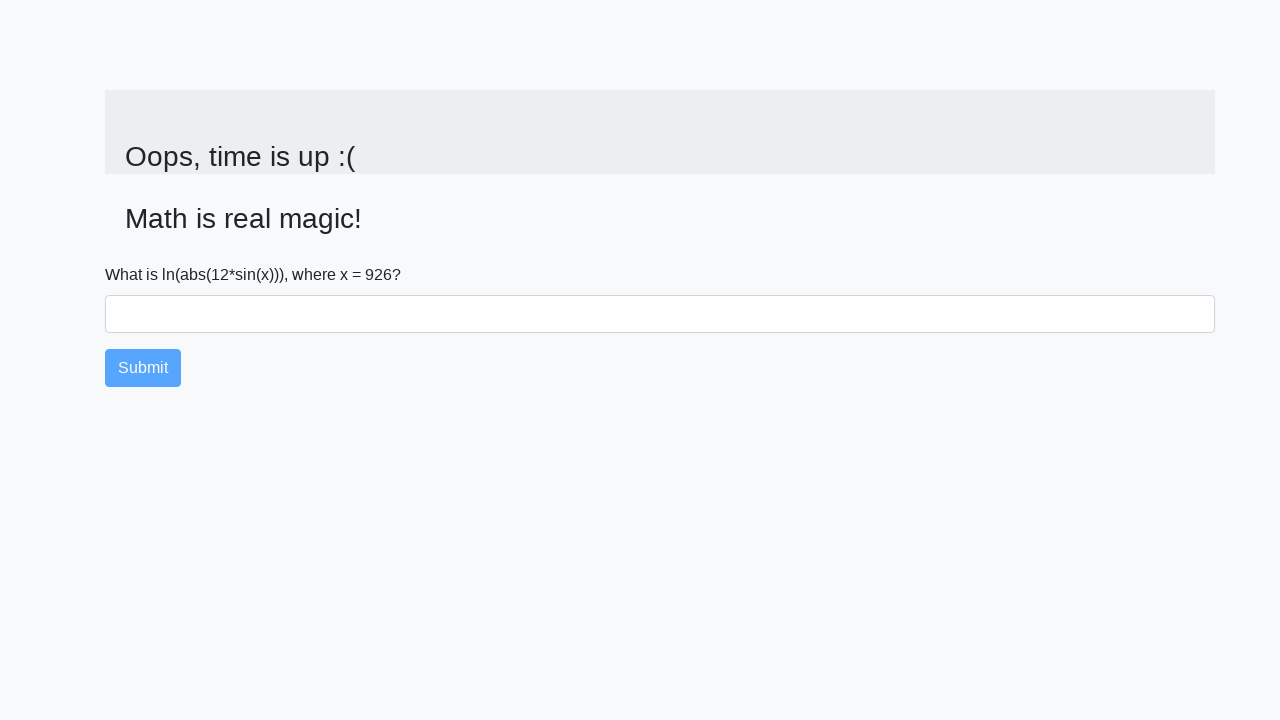